Navigates to a Google Sphere Chrome experiment page and clicks on the "Video" link.

Starting URL: http://mrdoob.com/projects/chromeexperiments/google-sphere/

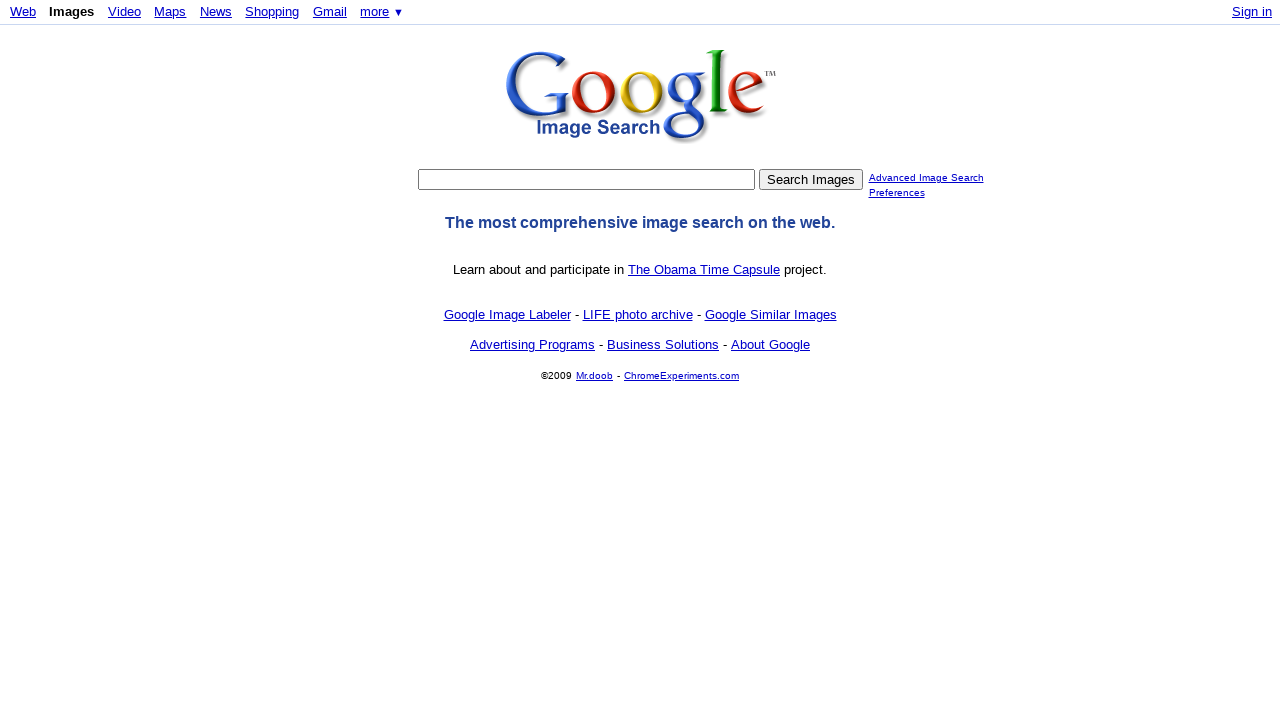

Navigated to Google Sphere Chrome experiment page
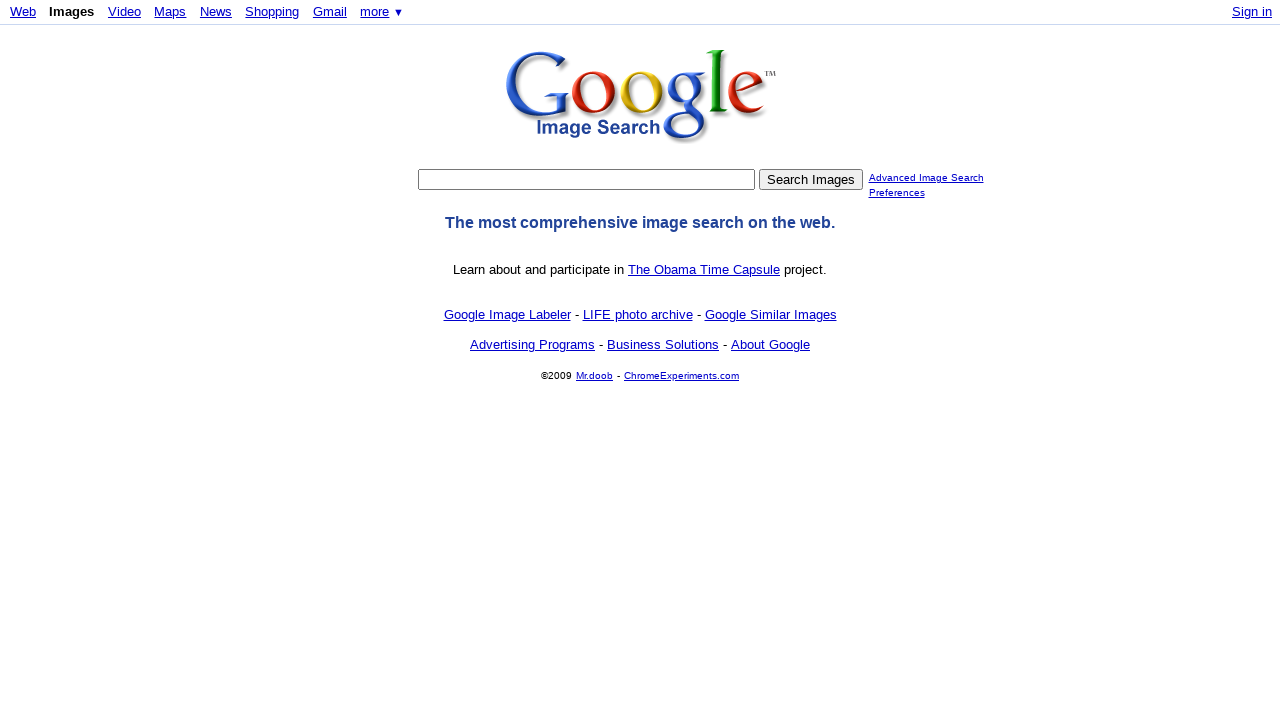

Clicked on the Video link at (124, 12) on xpath=//a[text()='Video']
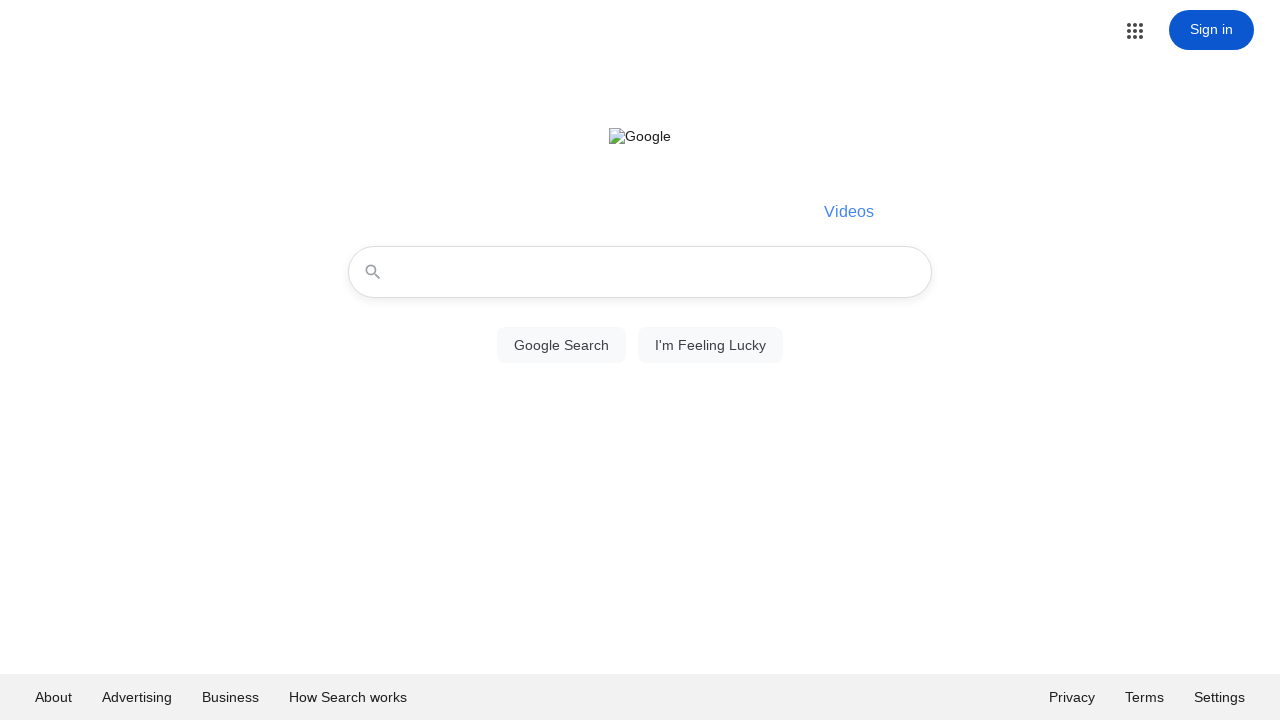

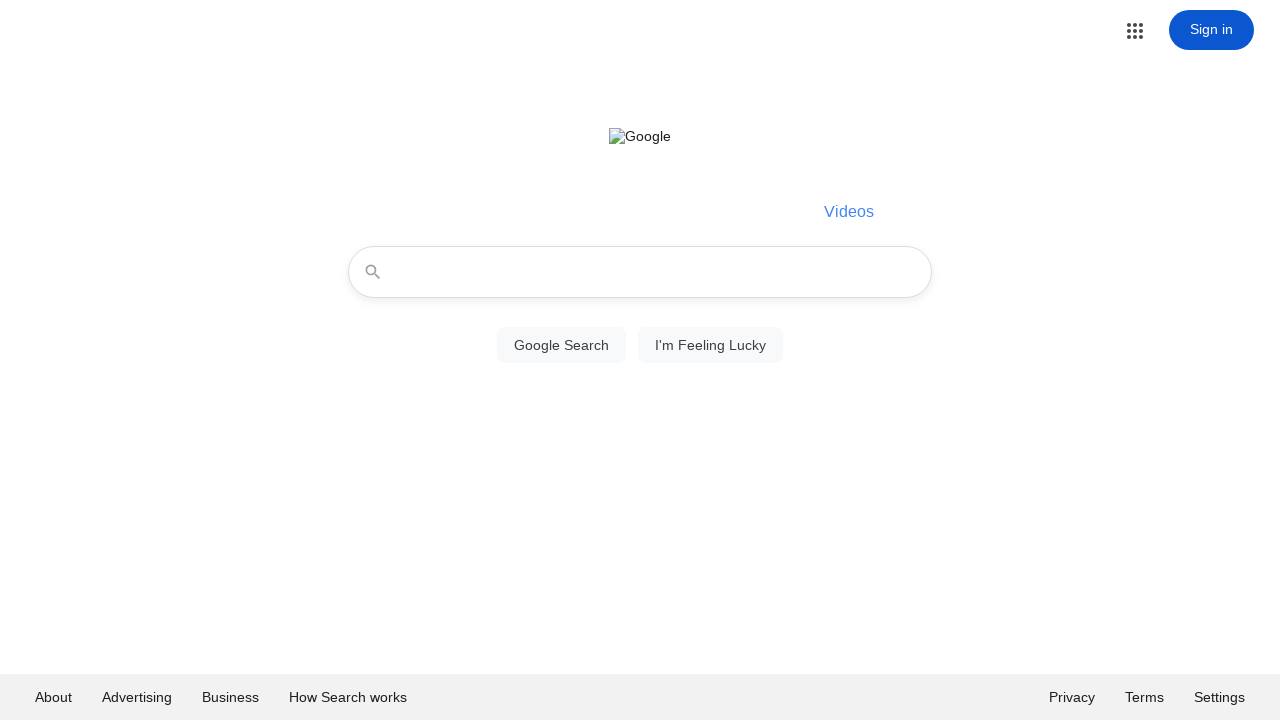